Tests working with multiple browser windows by clicking a link that opens a new window, then switching between windows using window handles and verifying the page titles.

Starting URL: https://the-internet.herokuapp.com/windows

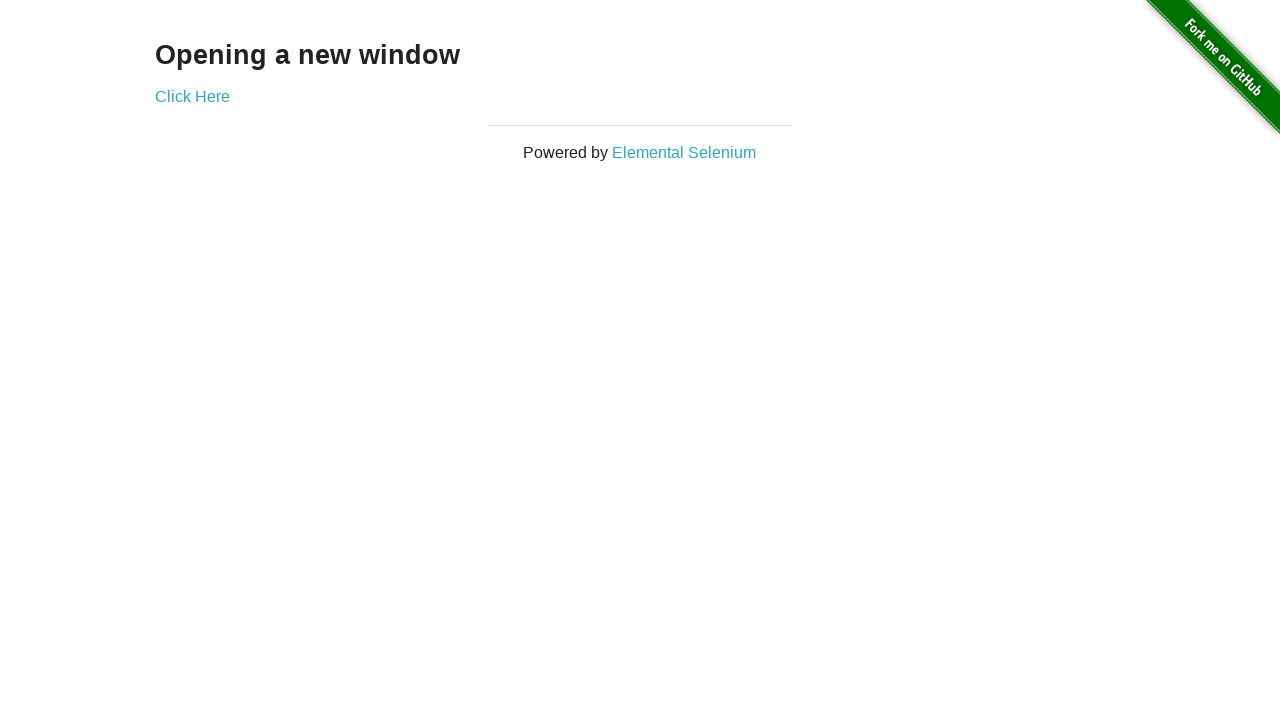

Clicked link to open new window at (192, 96) on .example a
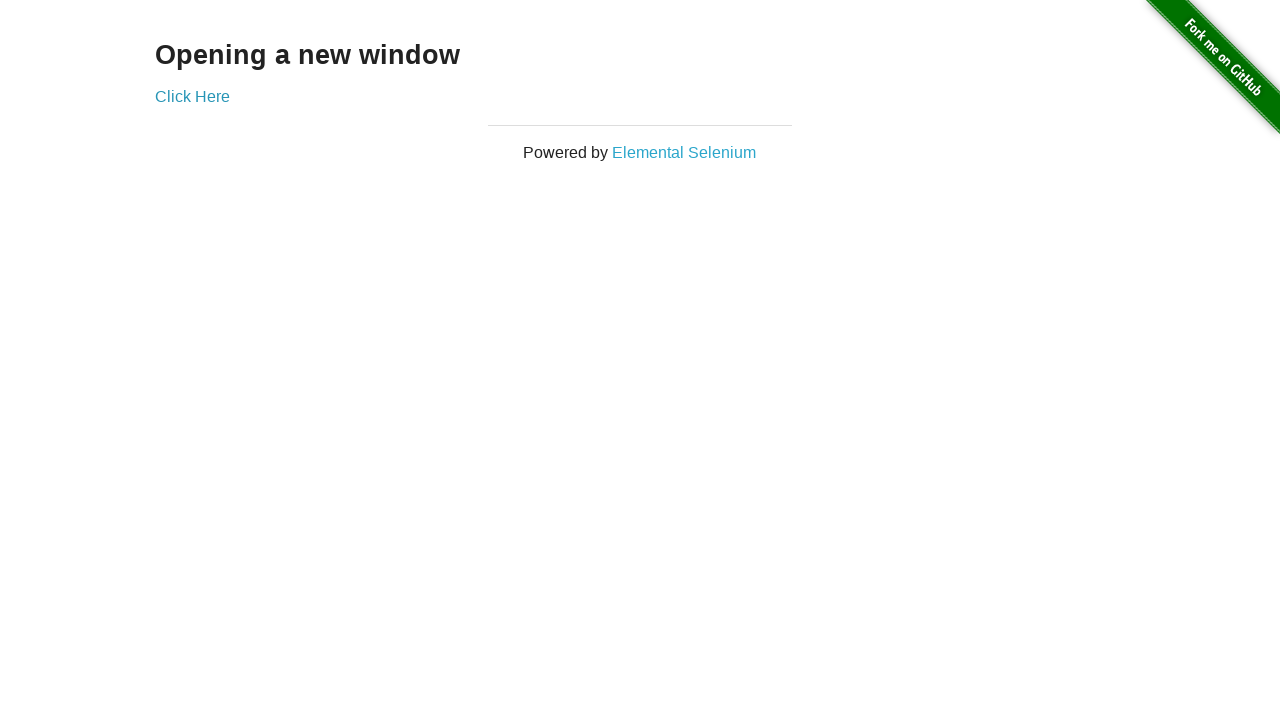

New page loaded
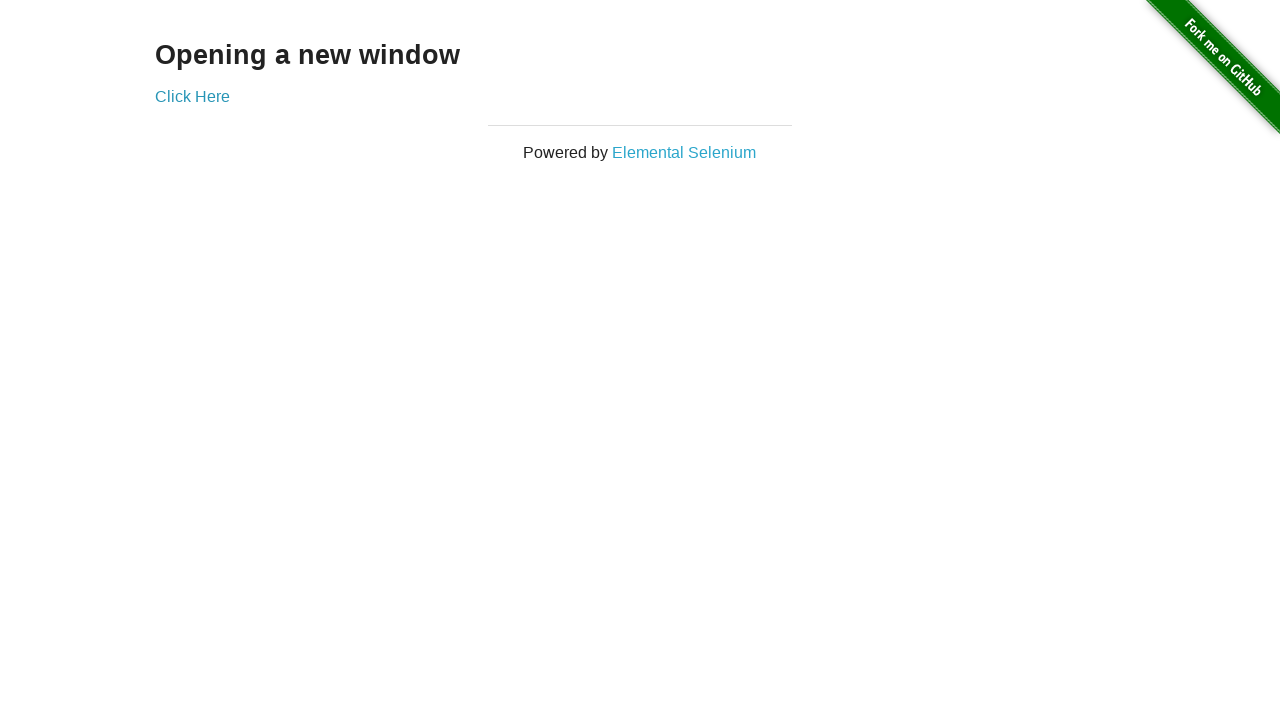

Verified original window title is 'The Internet'
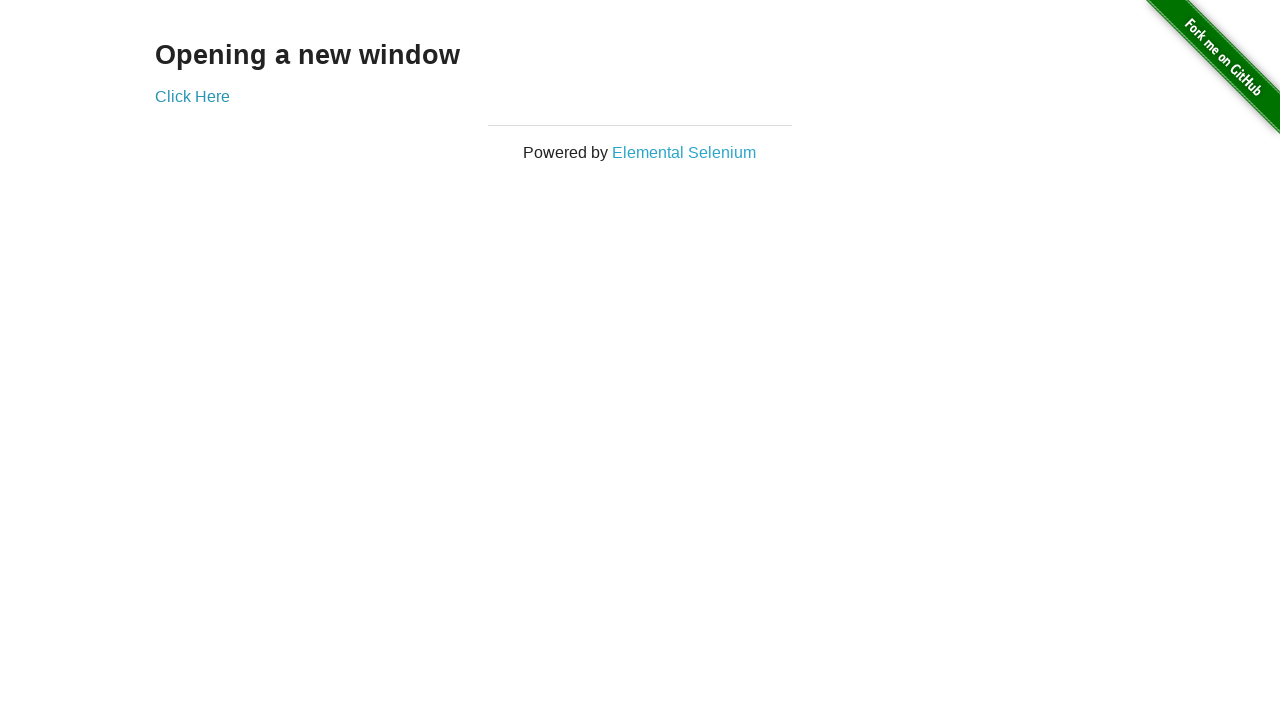

Verified new window title is 'New Window'
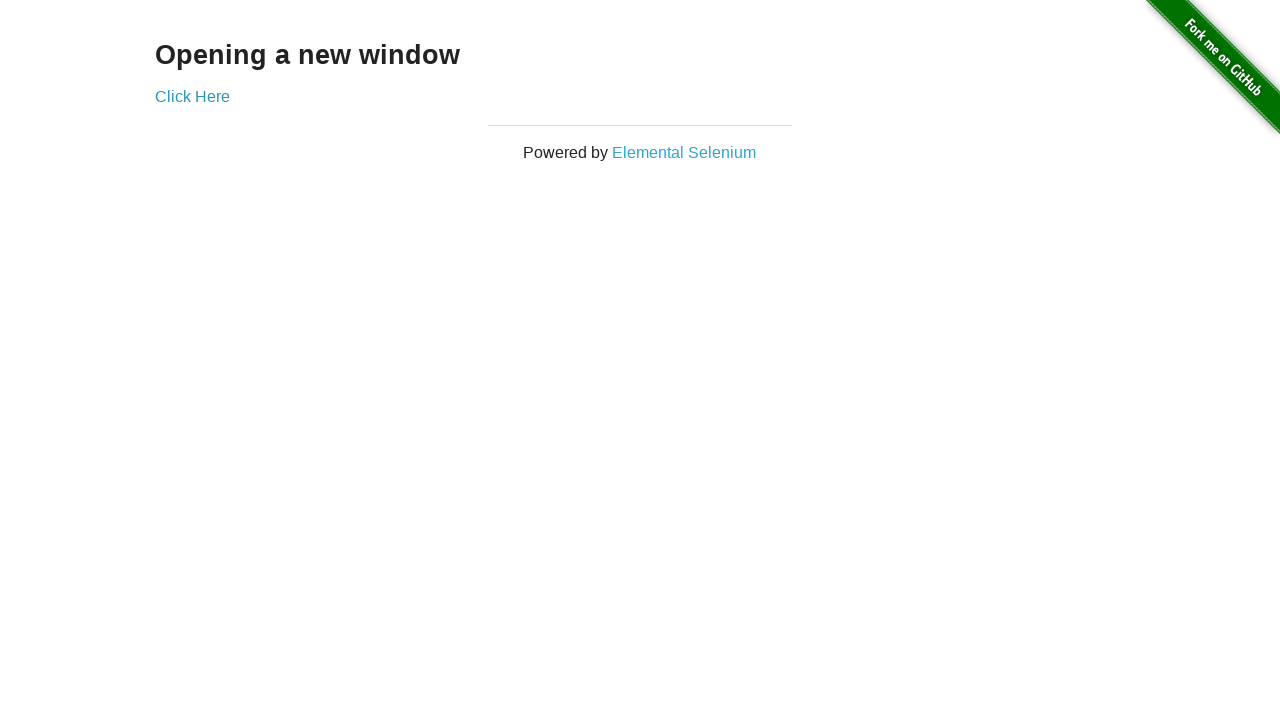

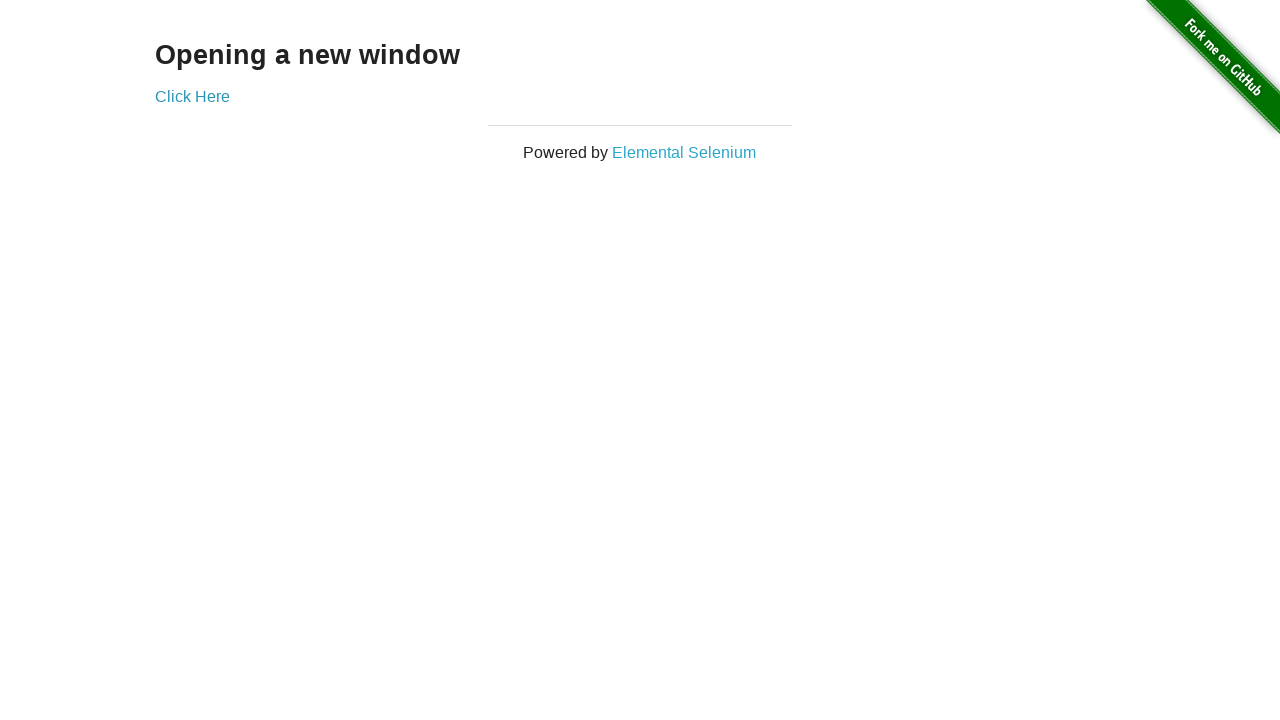